Tests a basic calculator web application by selecting a build version, entering two numbers, selecting an operation (like Add, Subtract, Multiply, Divide), clicking Calculate, and verifying the result. Also tests the Clear button and integer-only checkbox functionality.

Starting URL: https://testsheepnz.github.io/BasicCalculator.html

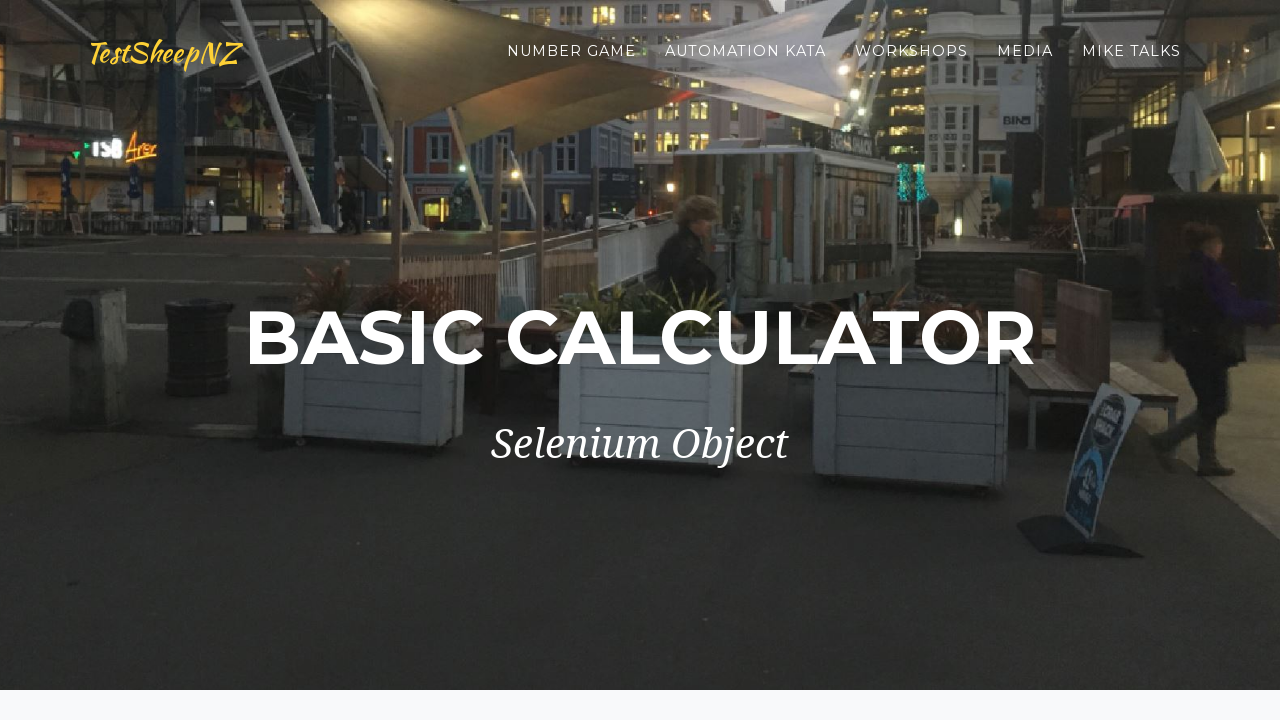

Selected 'Prototype' build version from dropdown on #selectBuild
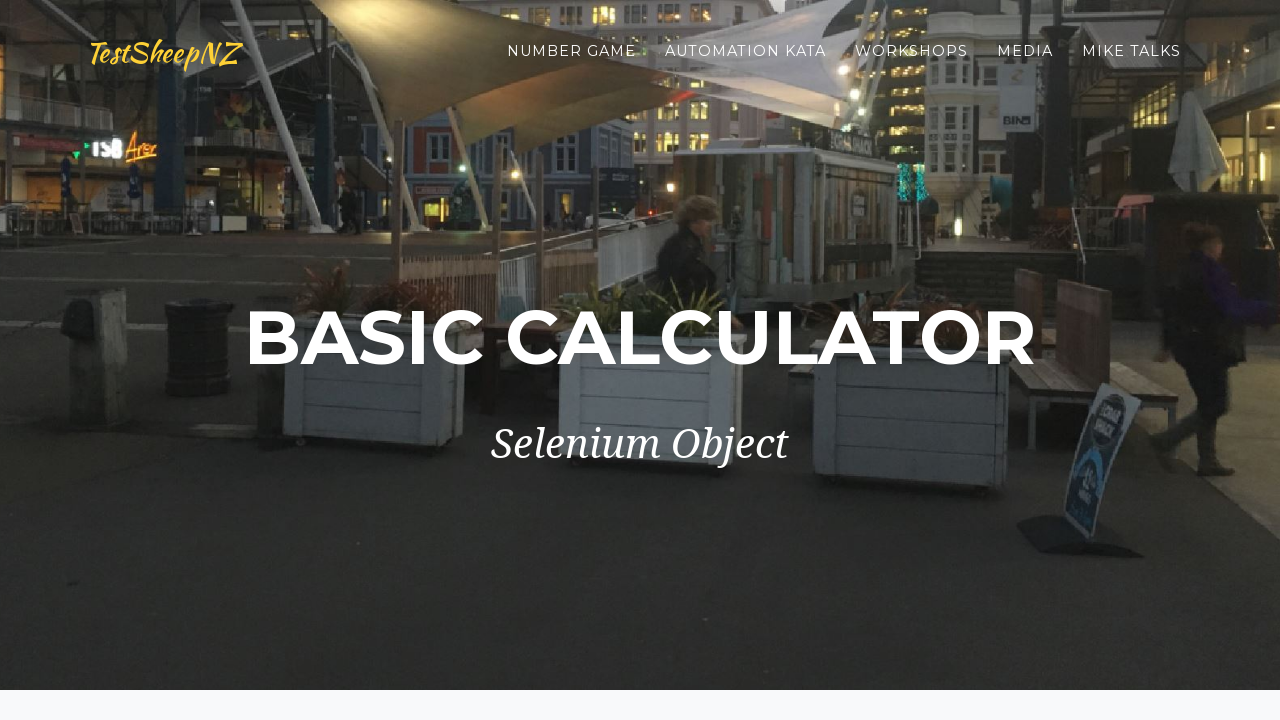

Entered first number: 5 on #number1Field
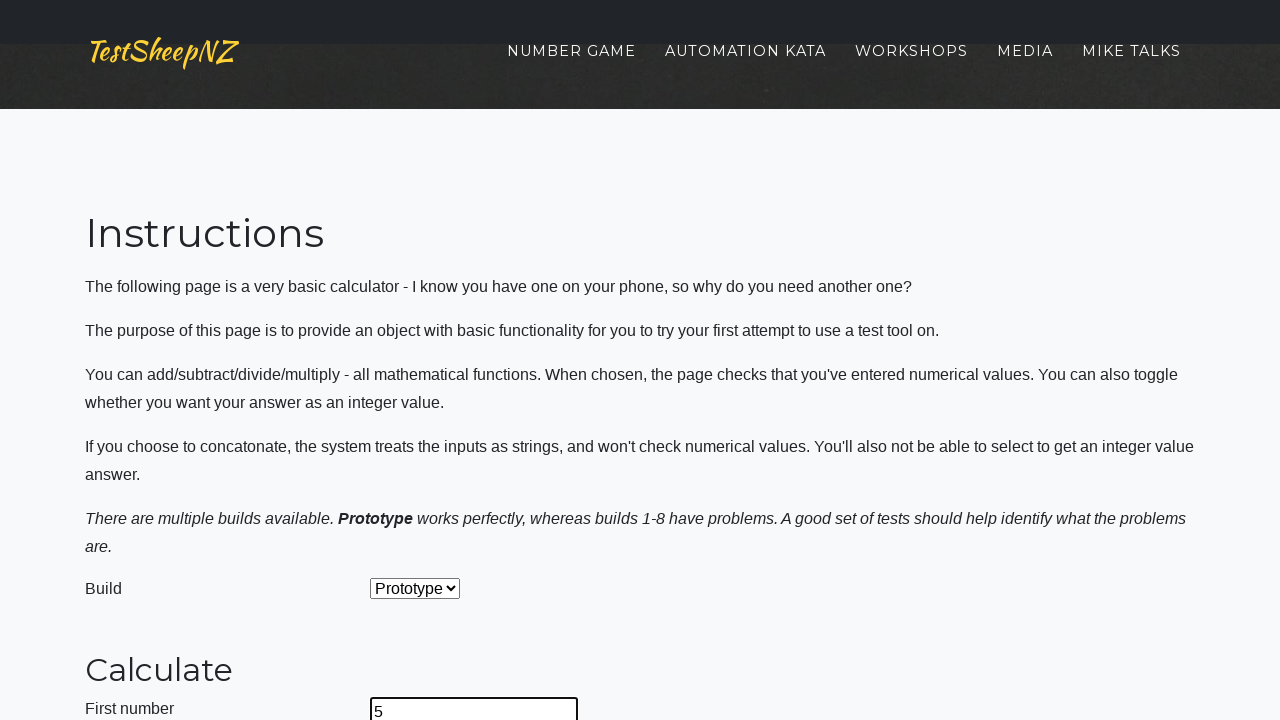

Entered second number: 3 on #number2Field
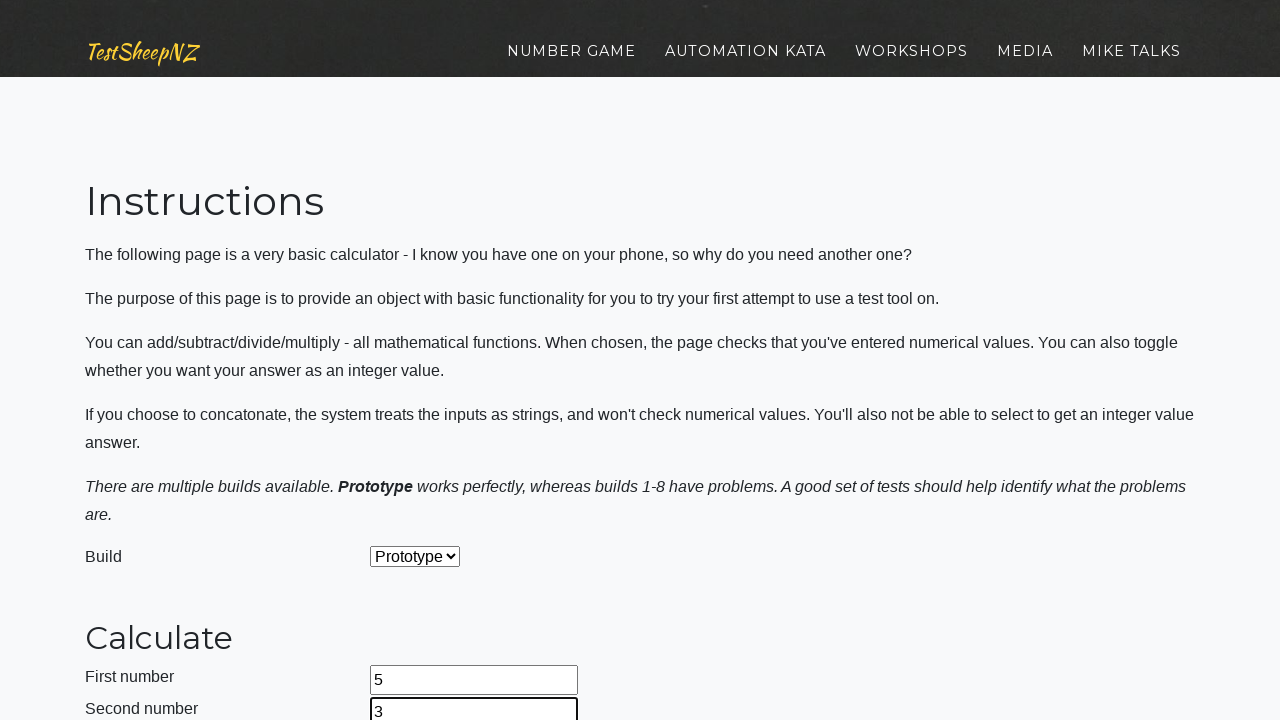

Selected 'Add' operation from dropdown on #selectOperationDropdown
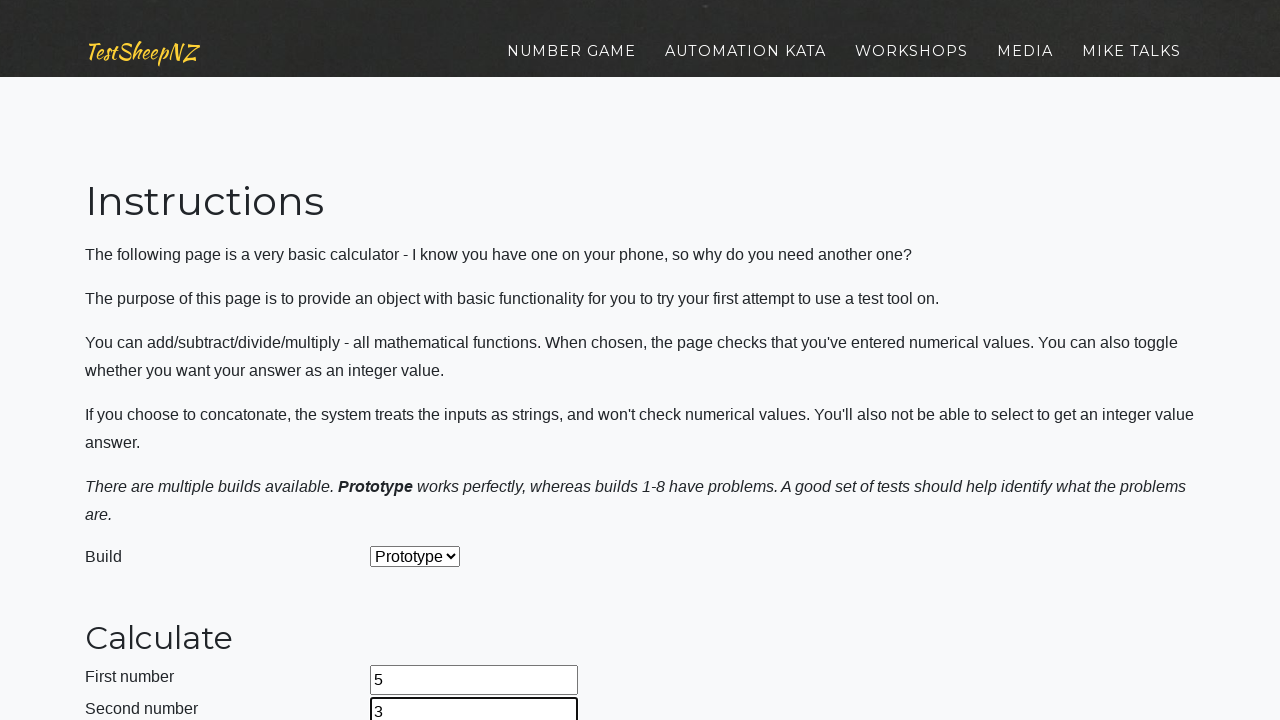

Clicked Calculate button at (422, 361) on #calculateButton
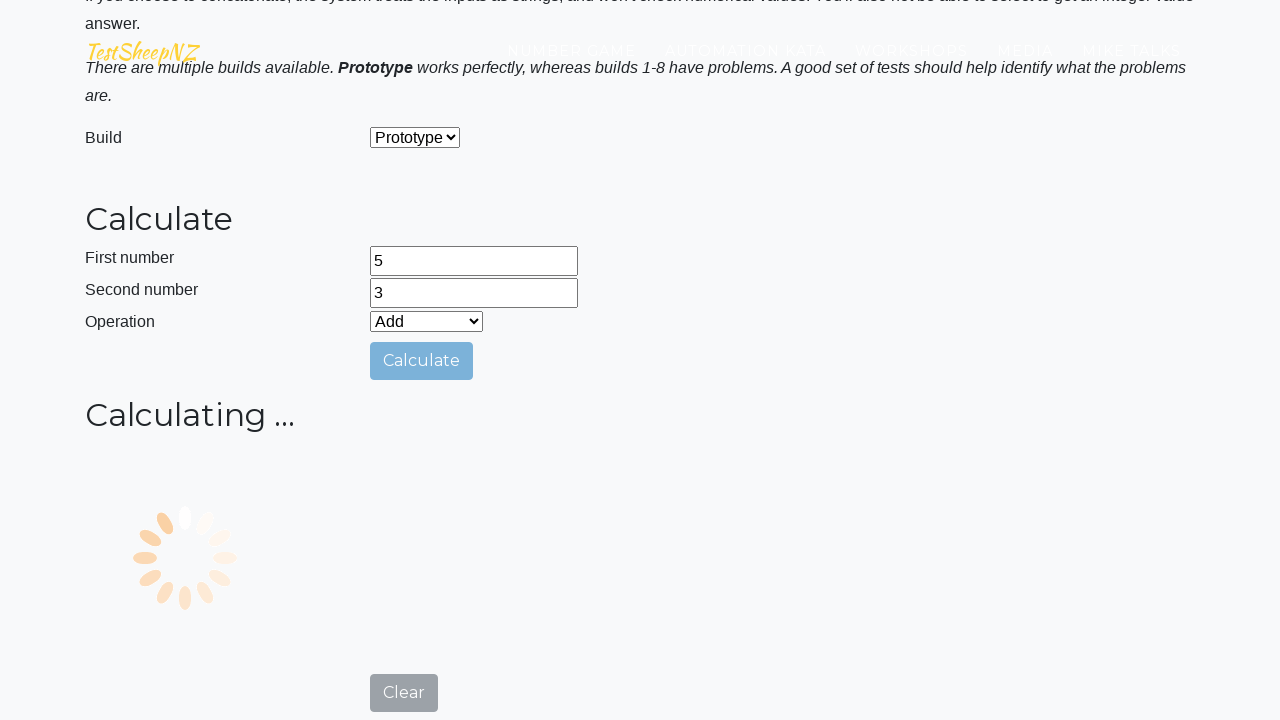

Result field appeared with calculated answer
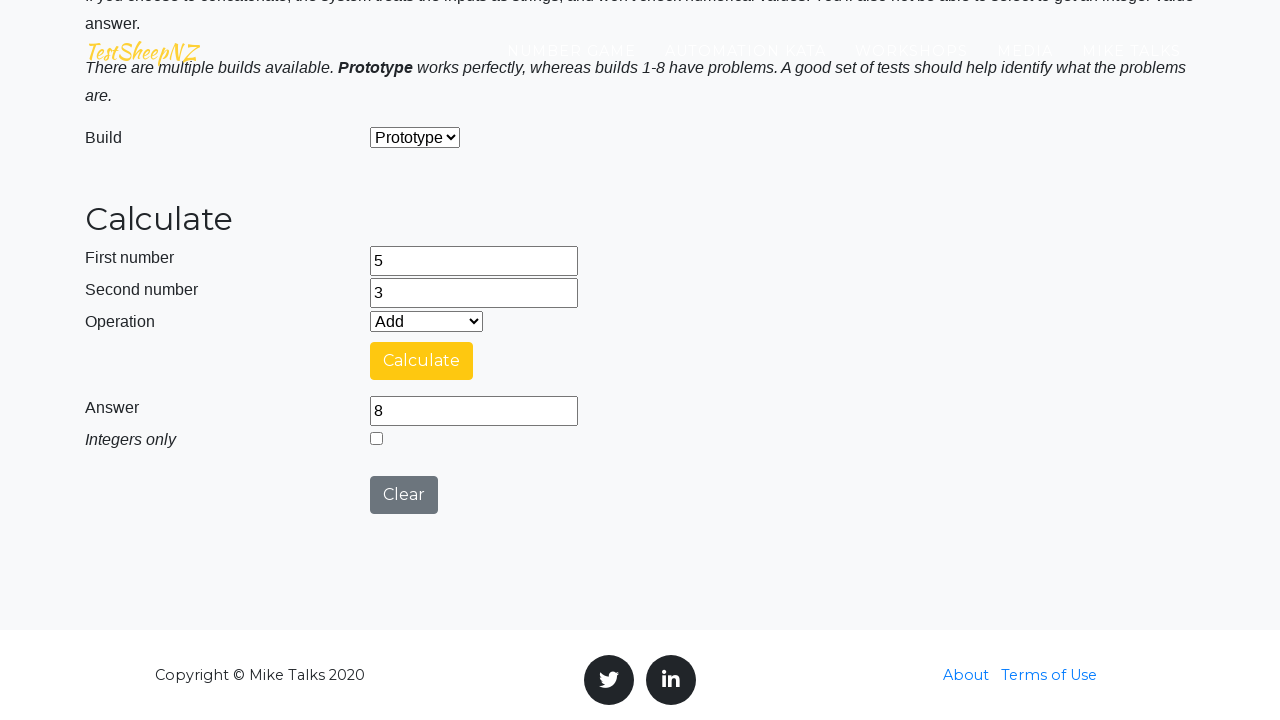

Clicked Clear button to reset calculator at (404, 495) on #clearButton
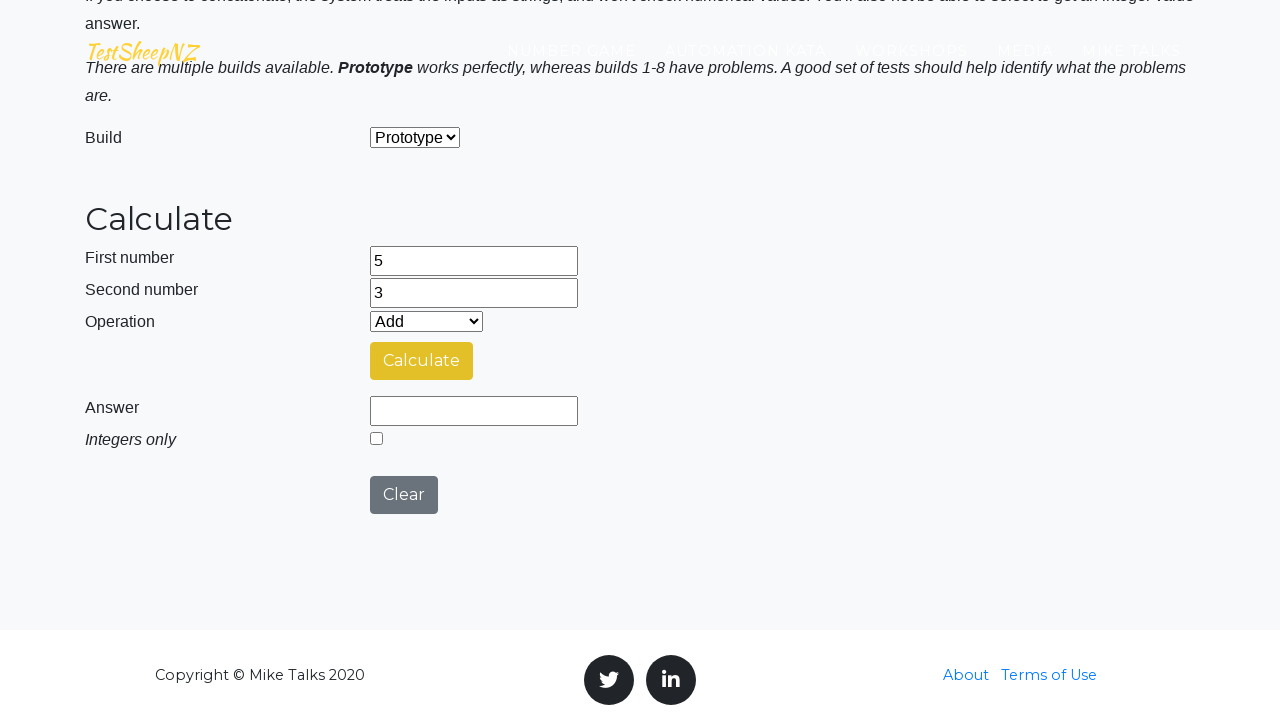

Checked integers-only checkbox at (376, 438) on #integerSelect
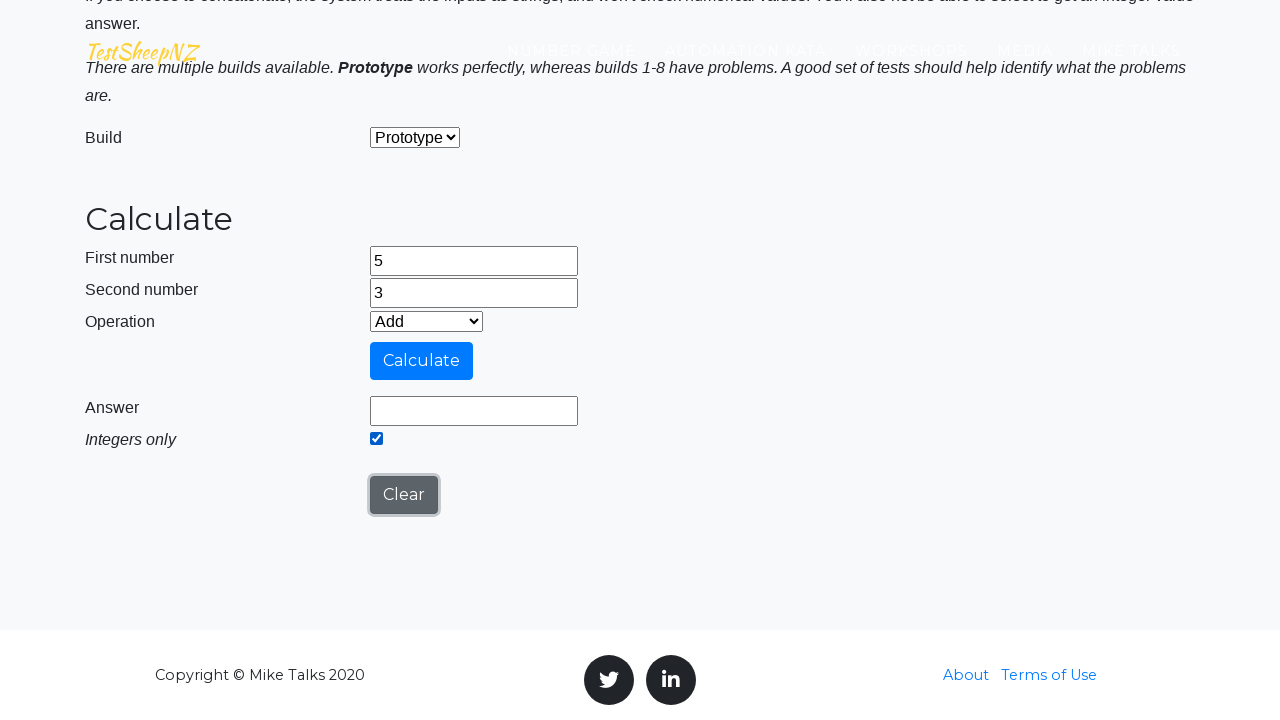

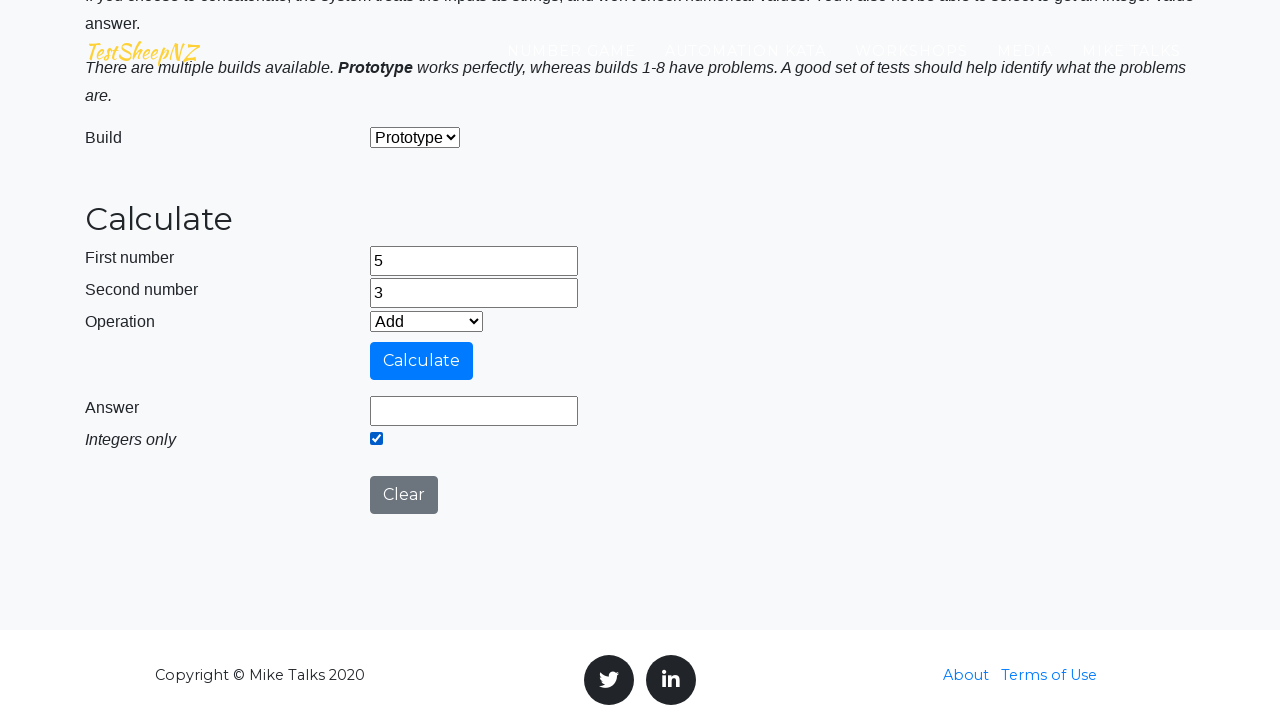